Tests an e-commerce site's product search and add-to-cart functionality by searching for products containing "ca" and adding items with "Carrot" in the name to the cart

Starting URL: https://rahulshettyacademy.com/seleniumPractise/#/

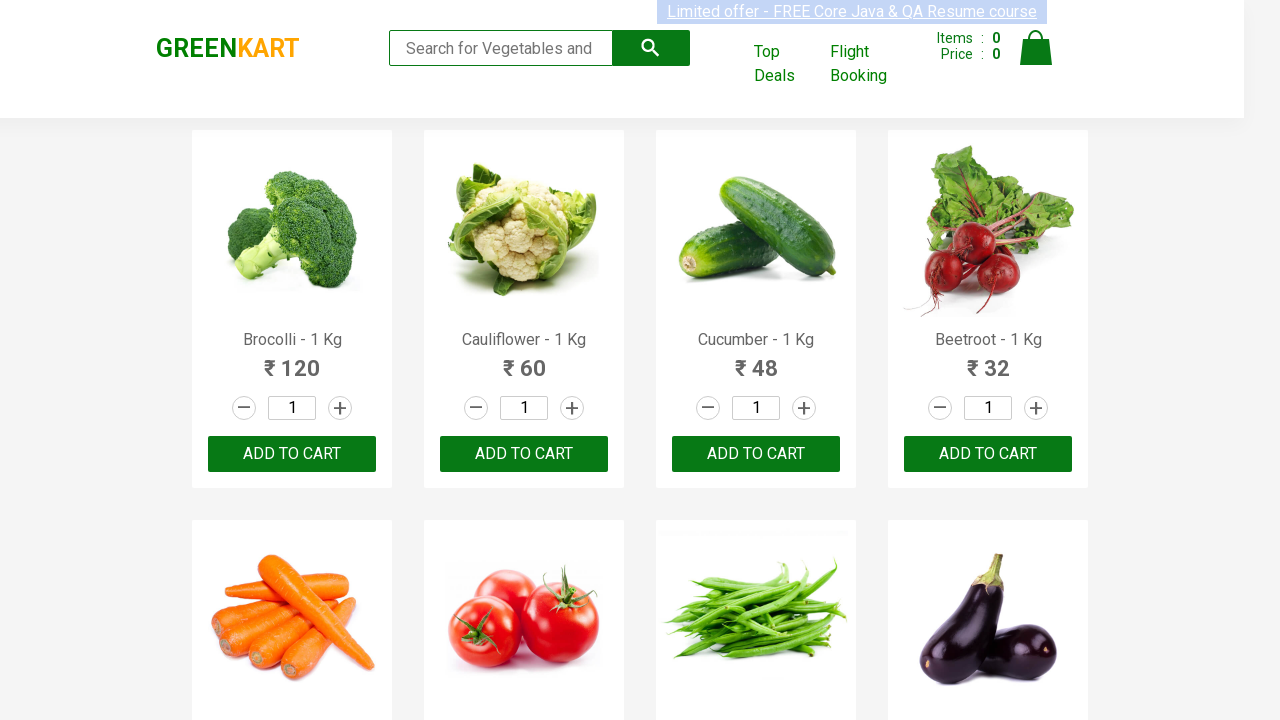

Filled search field with 'ca' to find products on .search-keyword
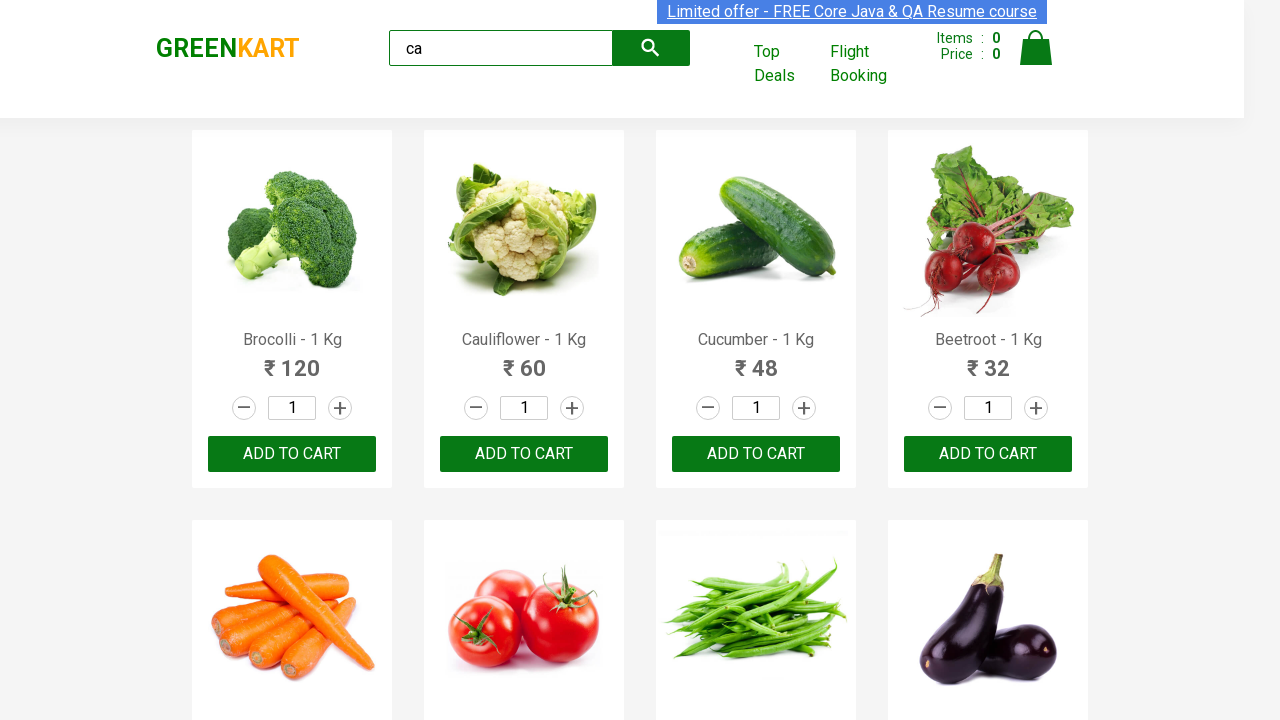

Waited 2 seconds for products to load after search
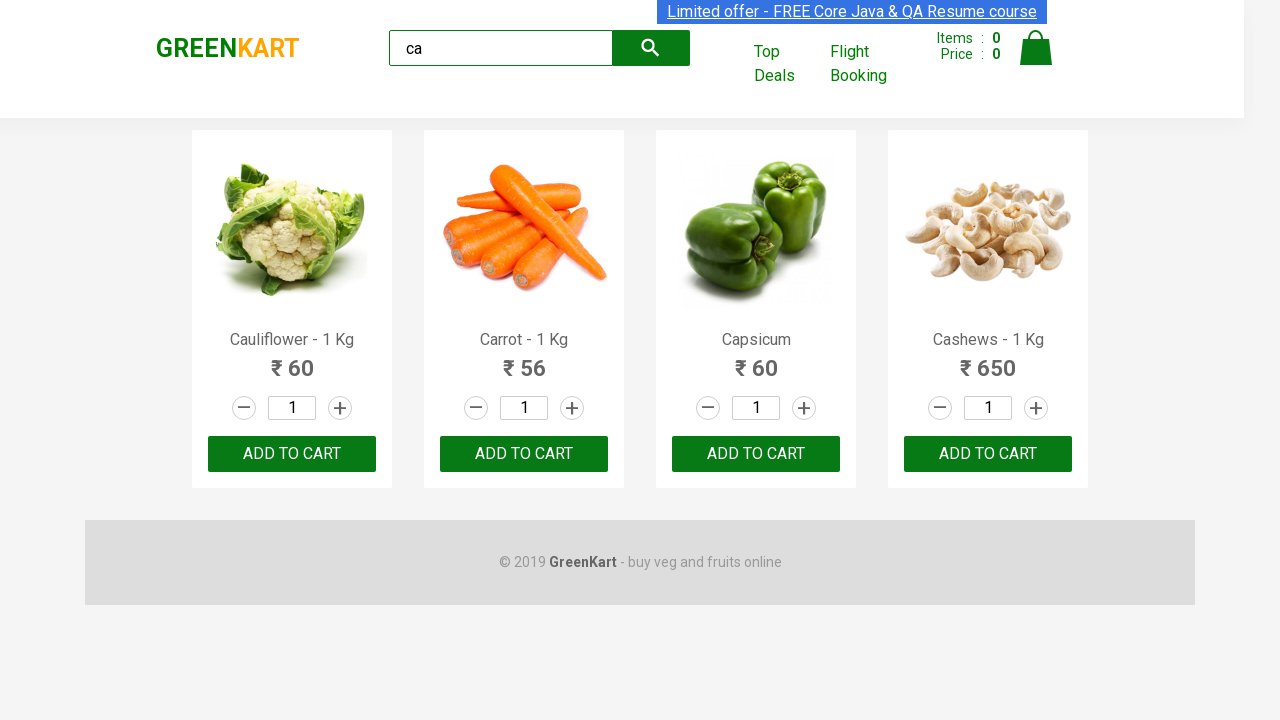

Filtered products appeared on the page
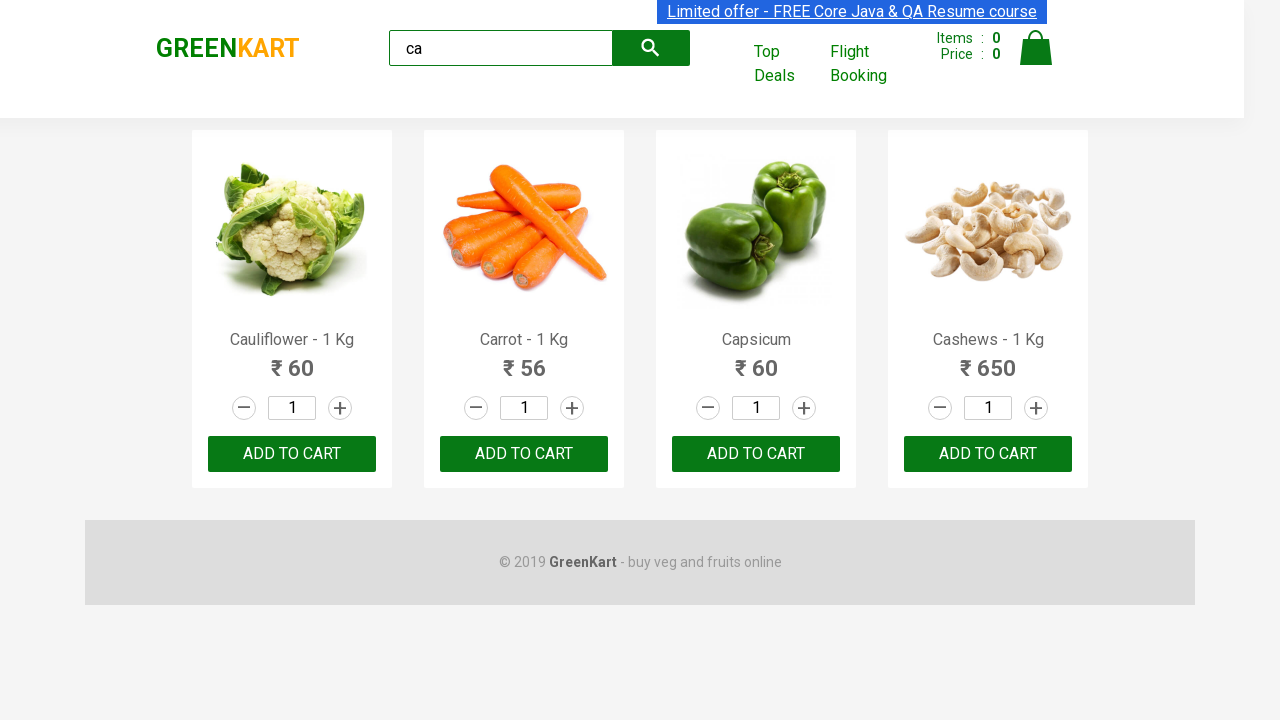

Retrieved all products from the filtered list
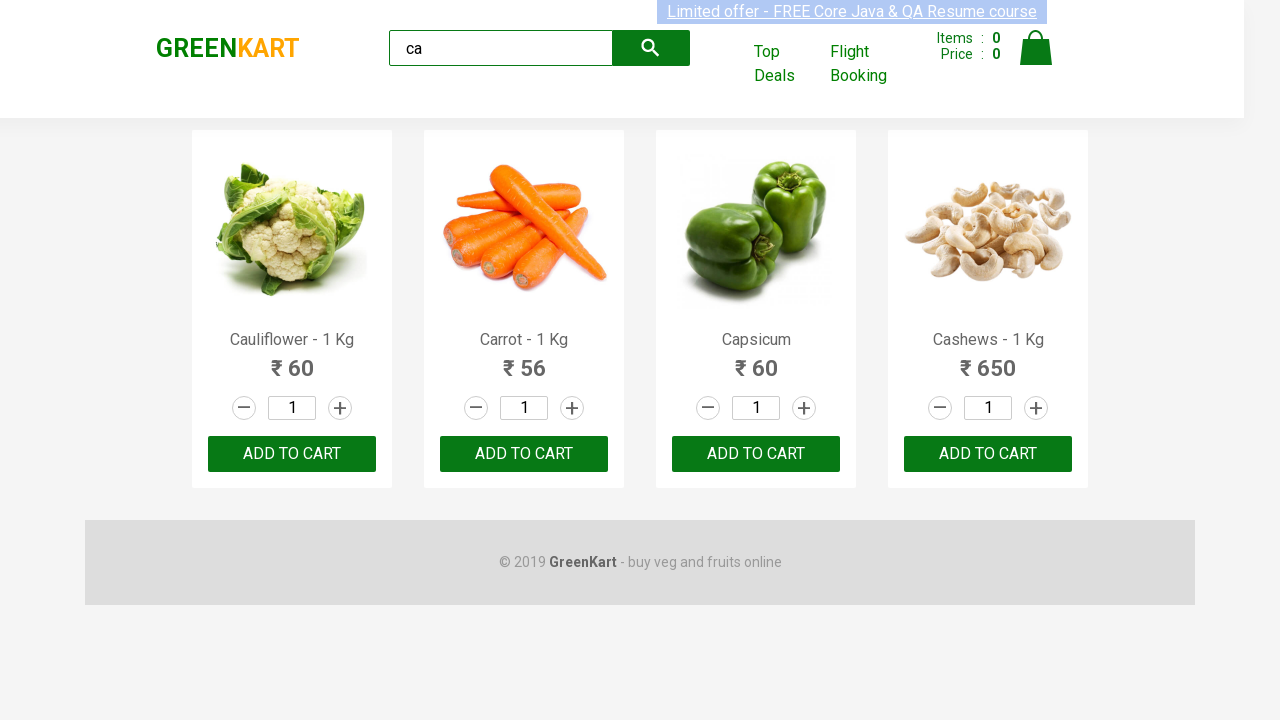

Retrieved product name: 'Cauliflower - 1 Kg'
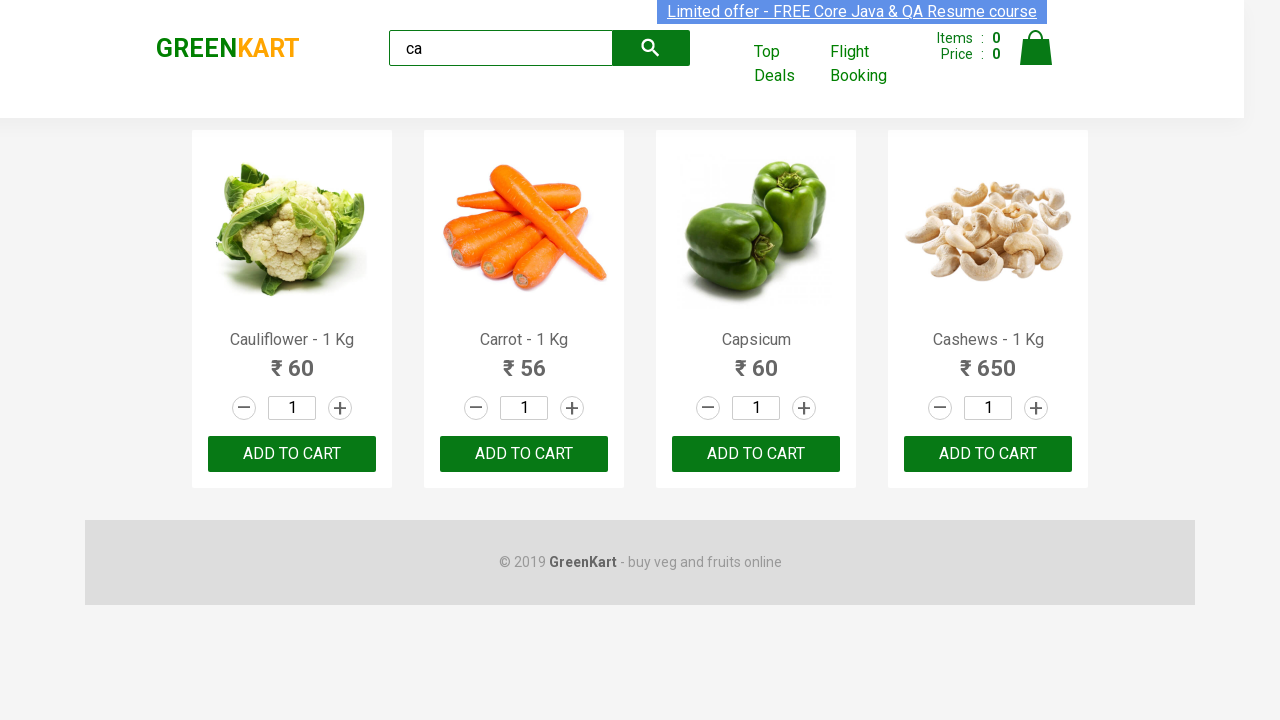

Retrieved product name: 'Carrot - 1 Kg'
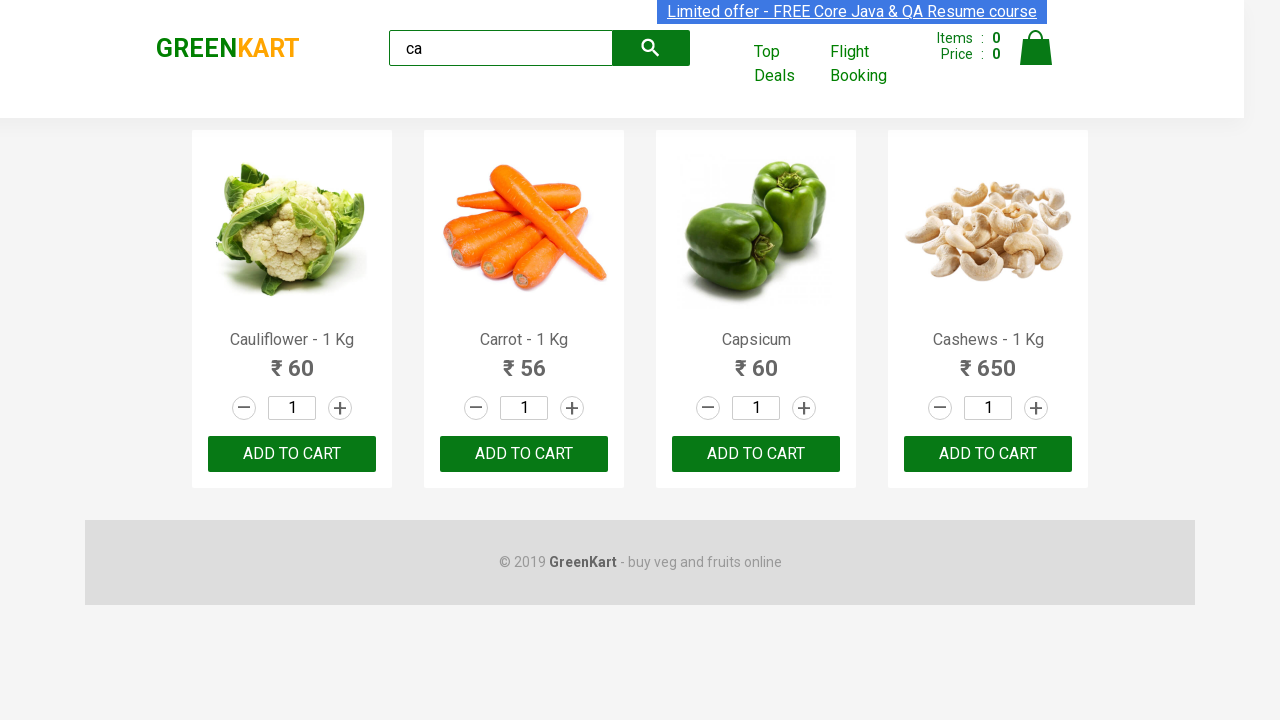

Clicked 'ADD TO CART' button for product 'Carrot - 1 Kg' at (524, 454) on .products .product >> nth=1 >> div.product-action button
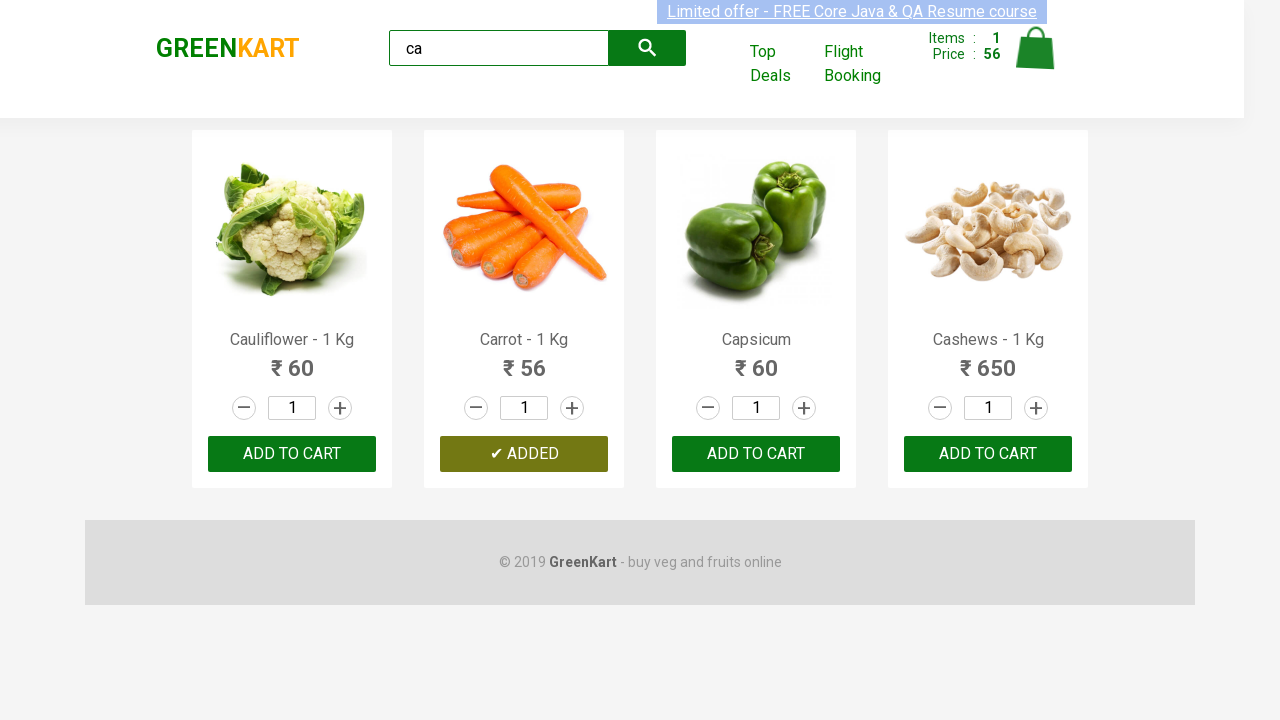

Retrieved product name: 'Capsicum'
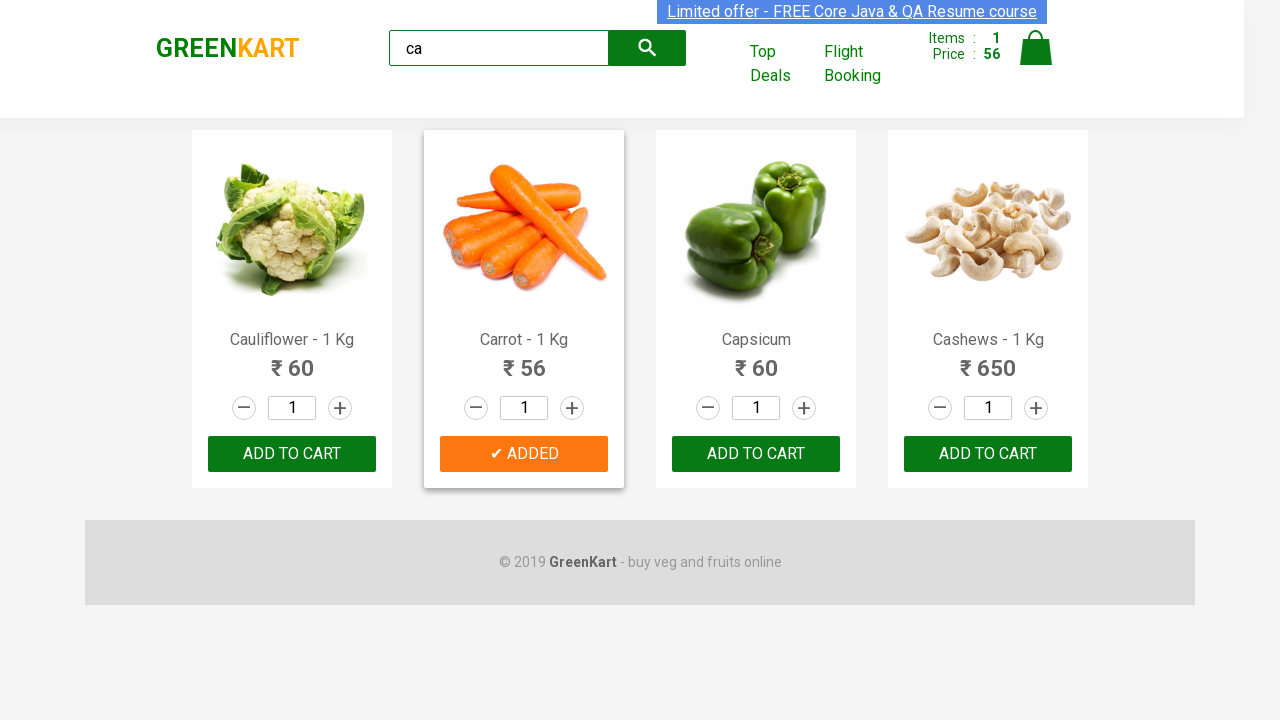

Retrieved product name: 'Cashews - 1 Kg'
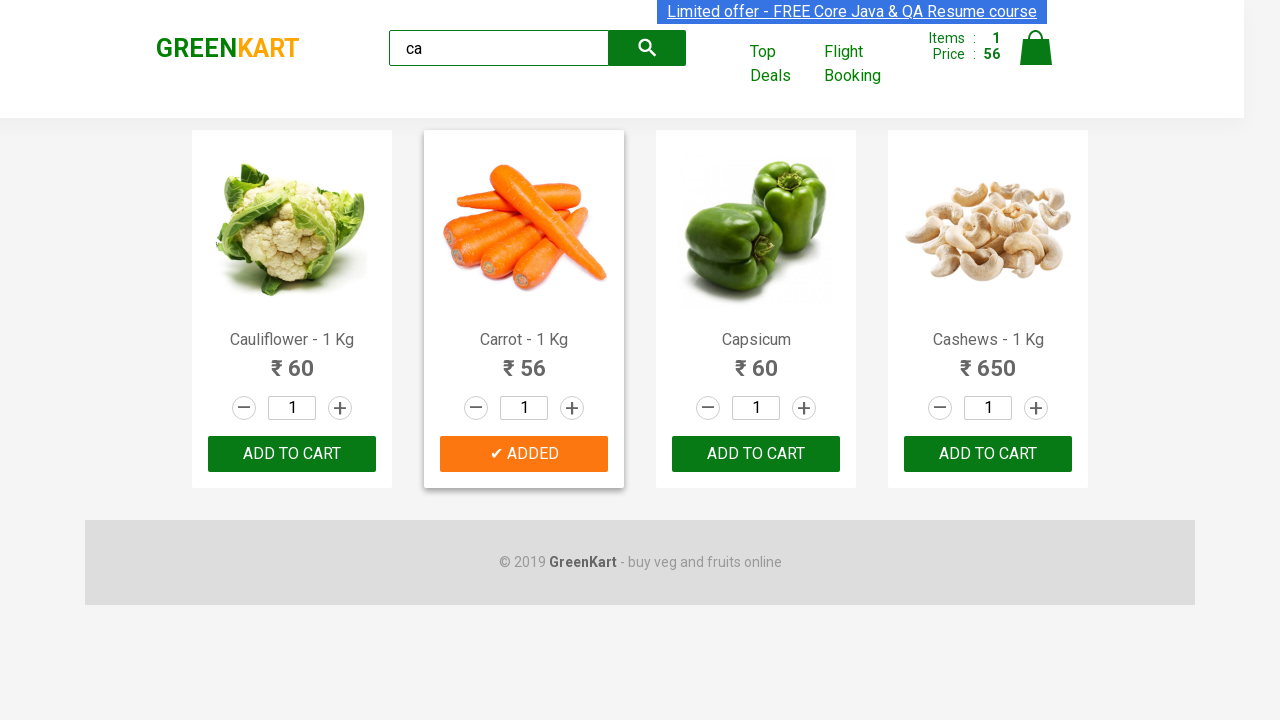

Verified brand text is 'GREENKART'
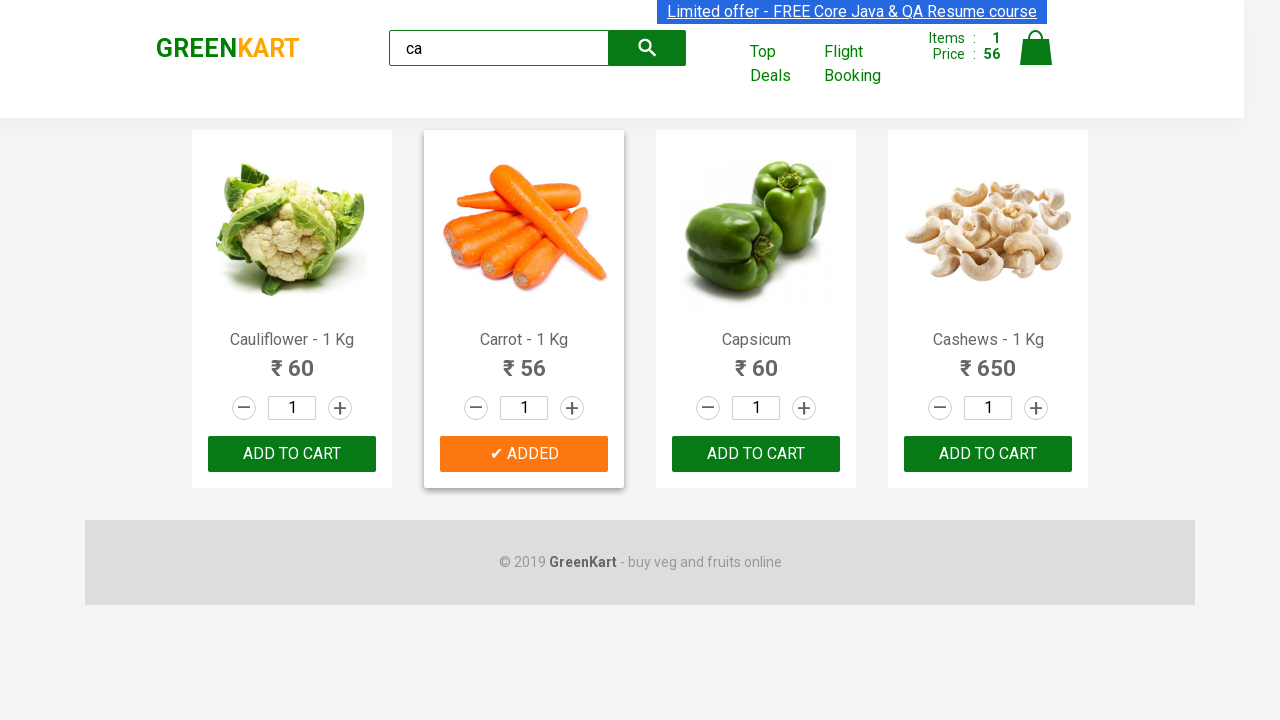

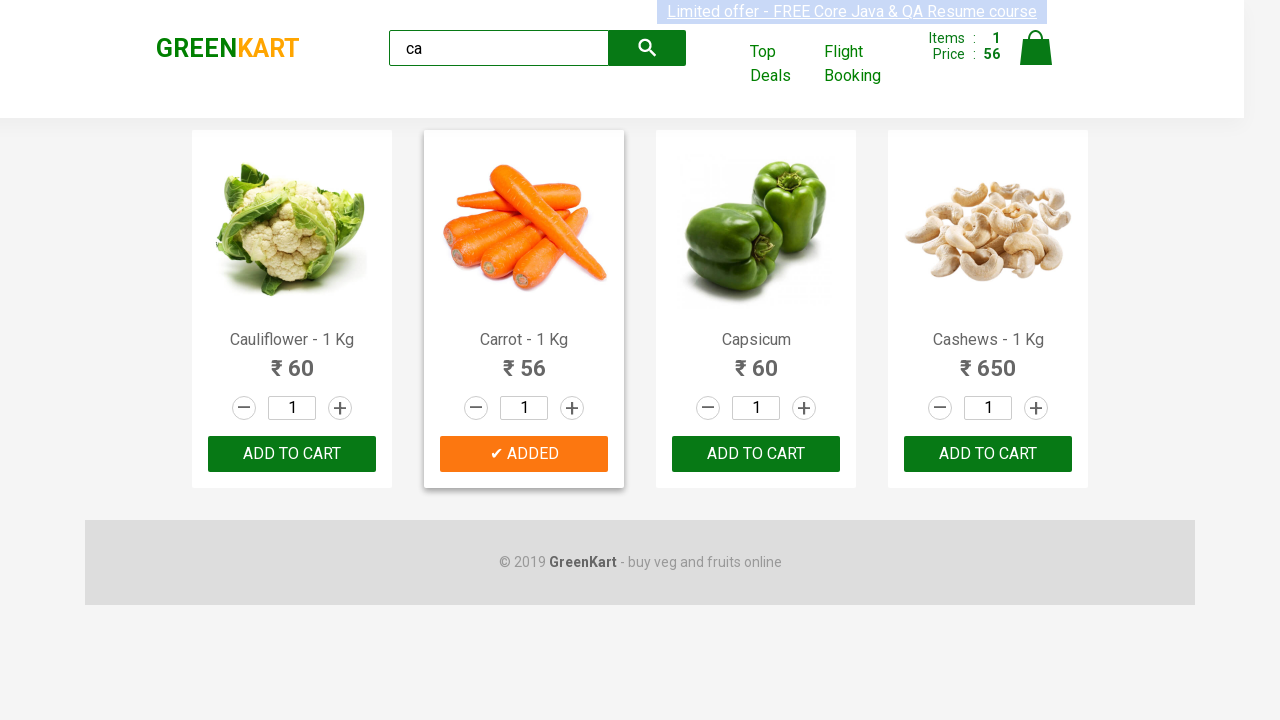